Tests browser navigation by clicking a login button, then using browser back and forward buttons to navigate through history

Starting URL: https://www.guvi.in/

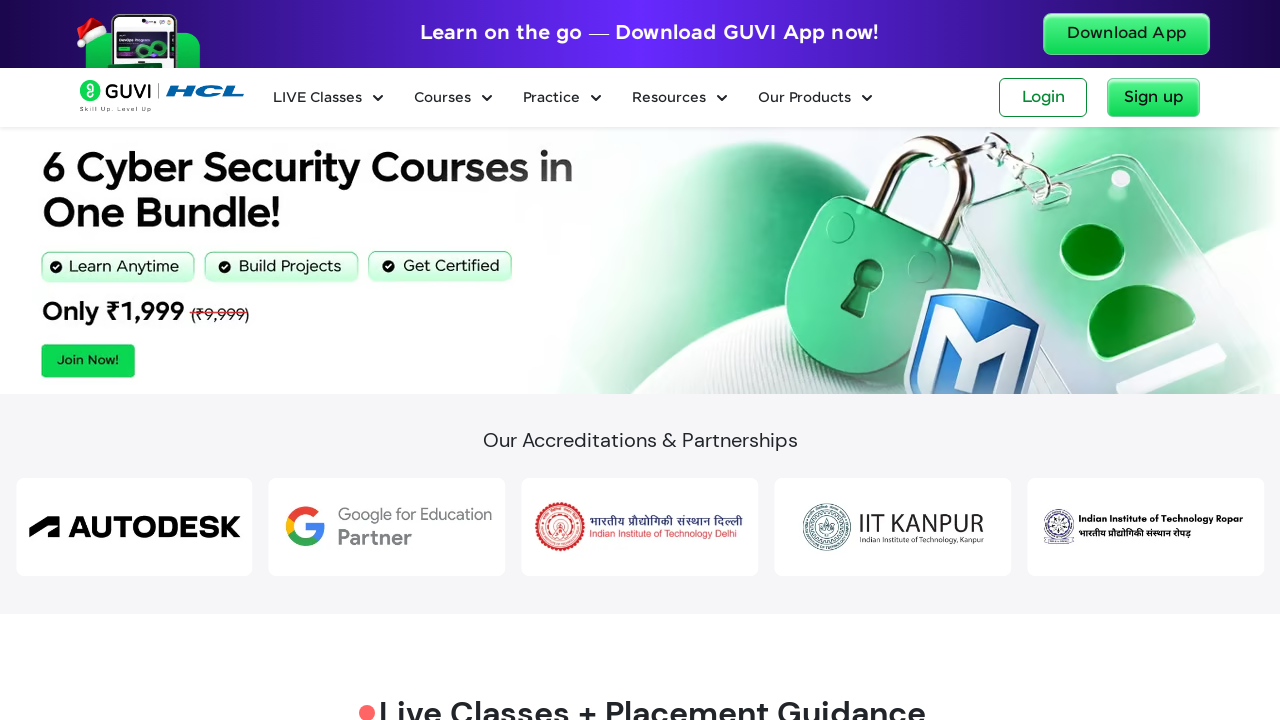

Clicked login button to navigate to login page at (1043, 98) on #login-btn
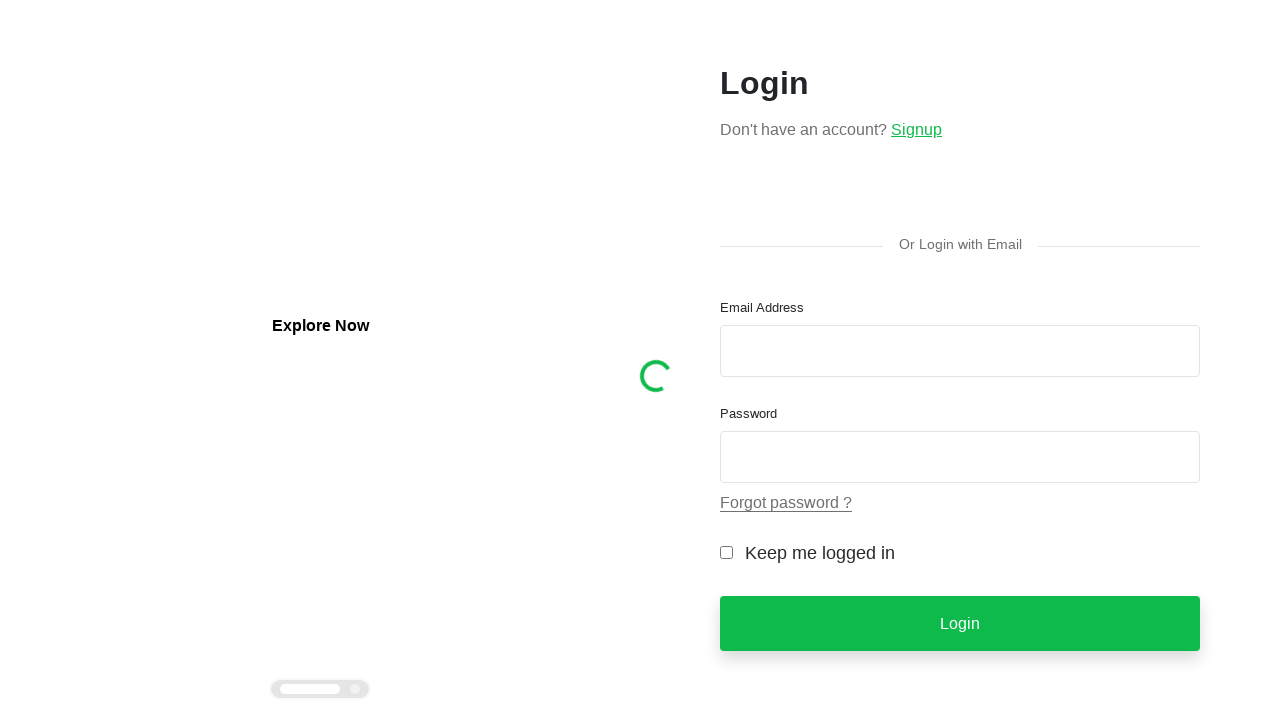

Navigated back to previous page using browser back button
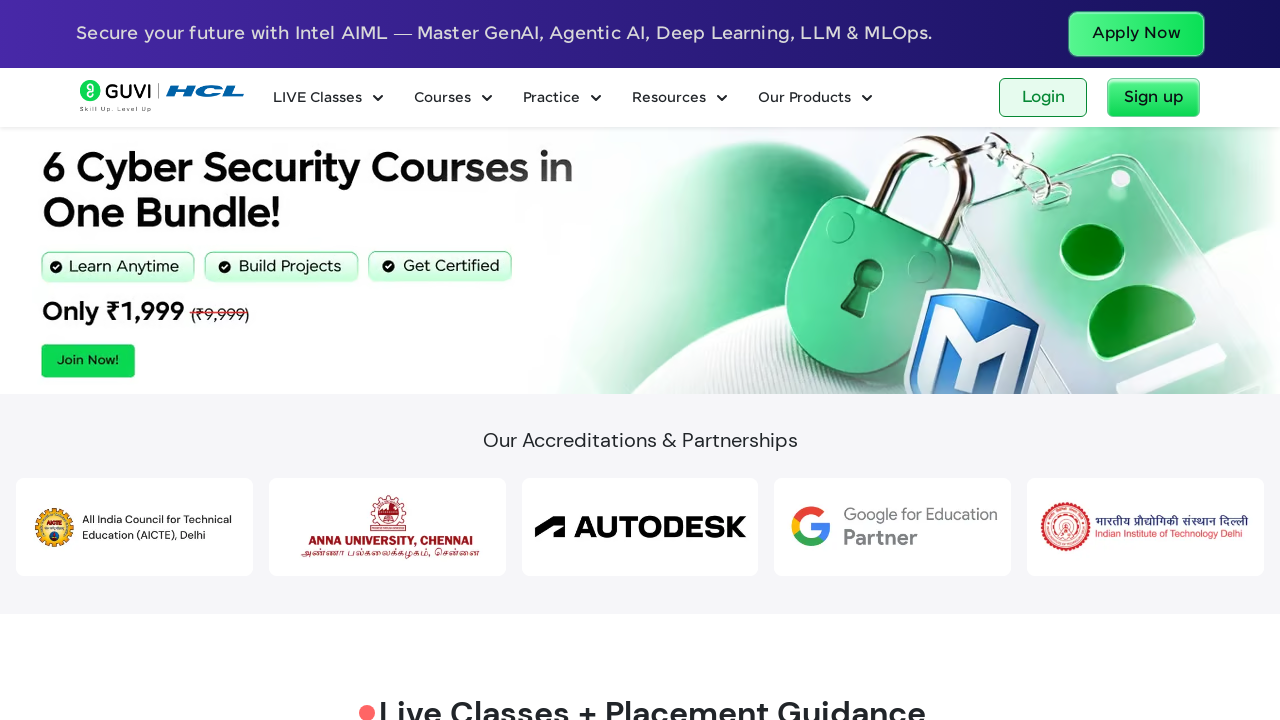

Navigated forward to return to login page using browser forward button
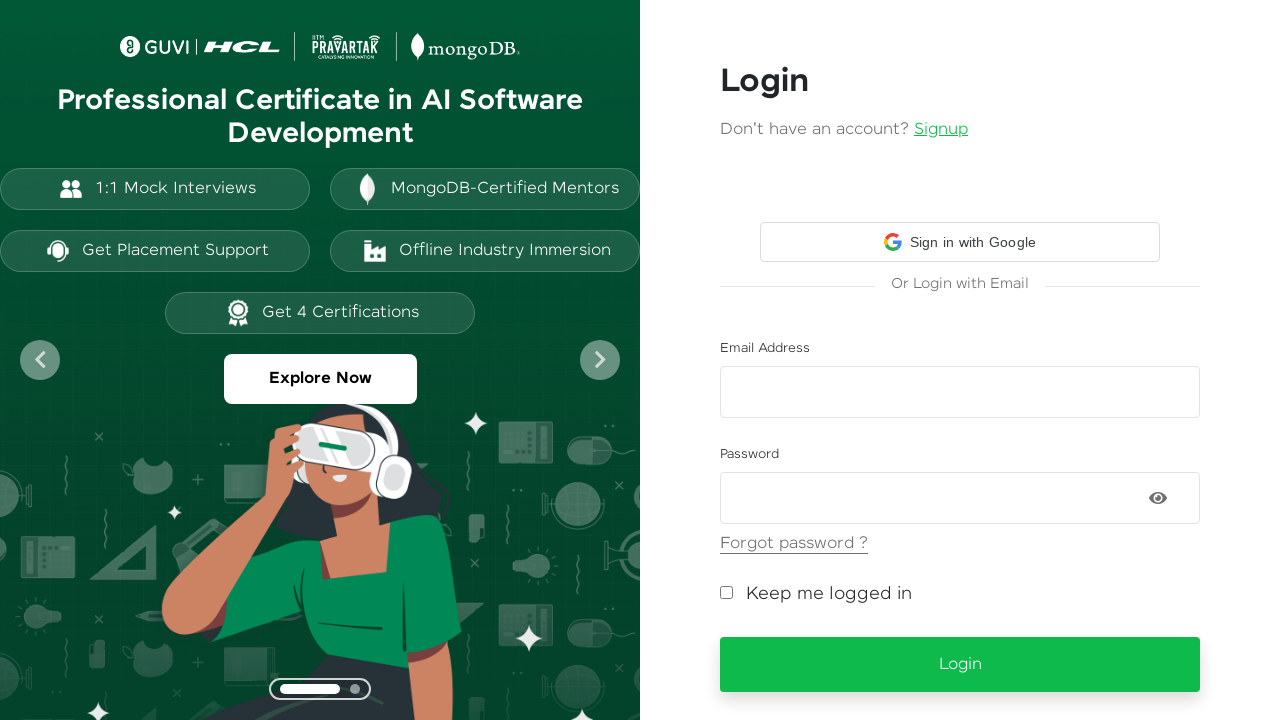

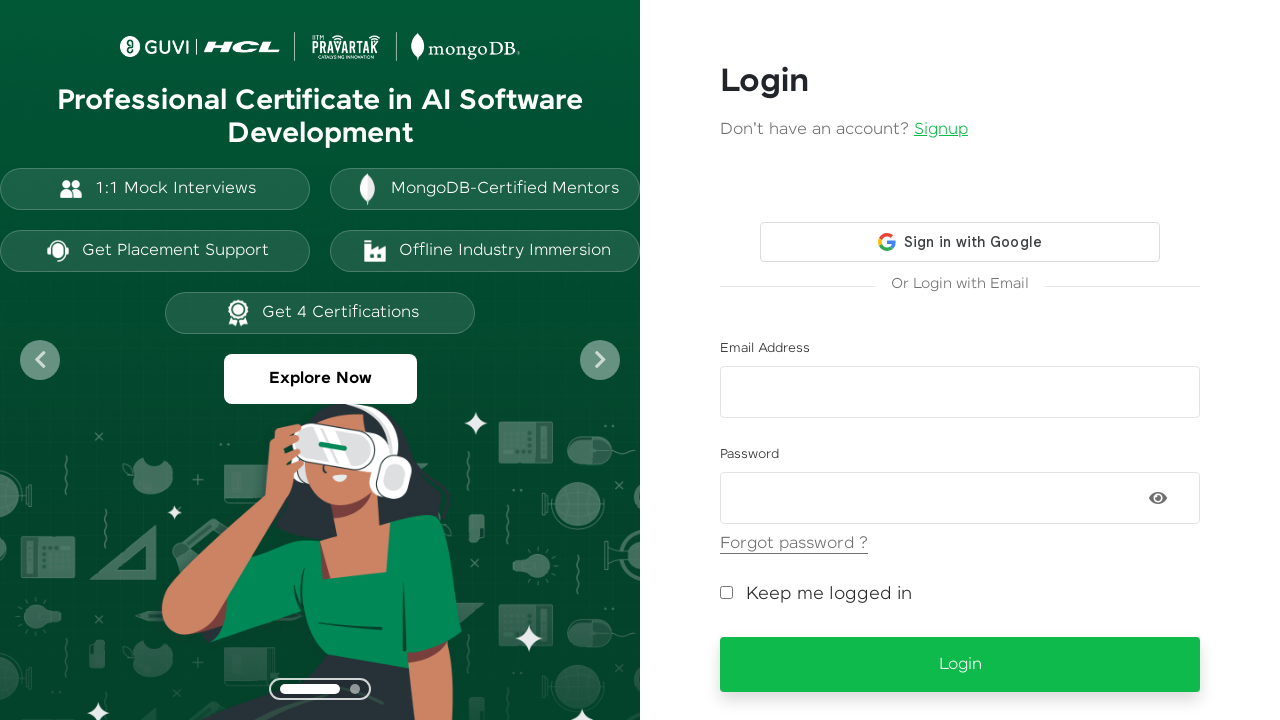